Tests that the checkbox form displays the expected text labels "checkbox 1" and "checkbox 2"

Starting URL: https://the-internet.herokuapp.com/

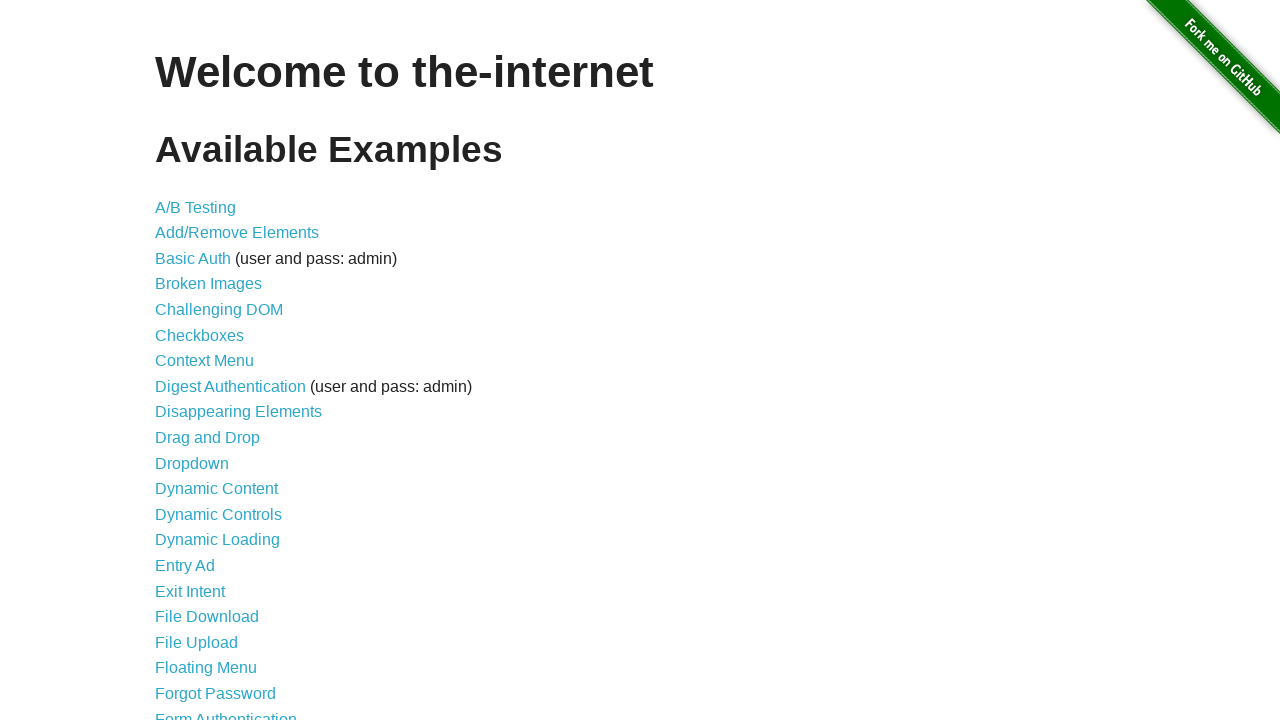

Waited for h1 heading to load
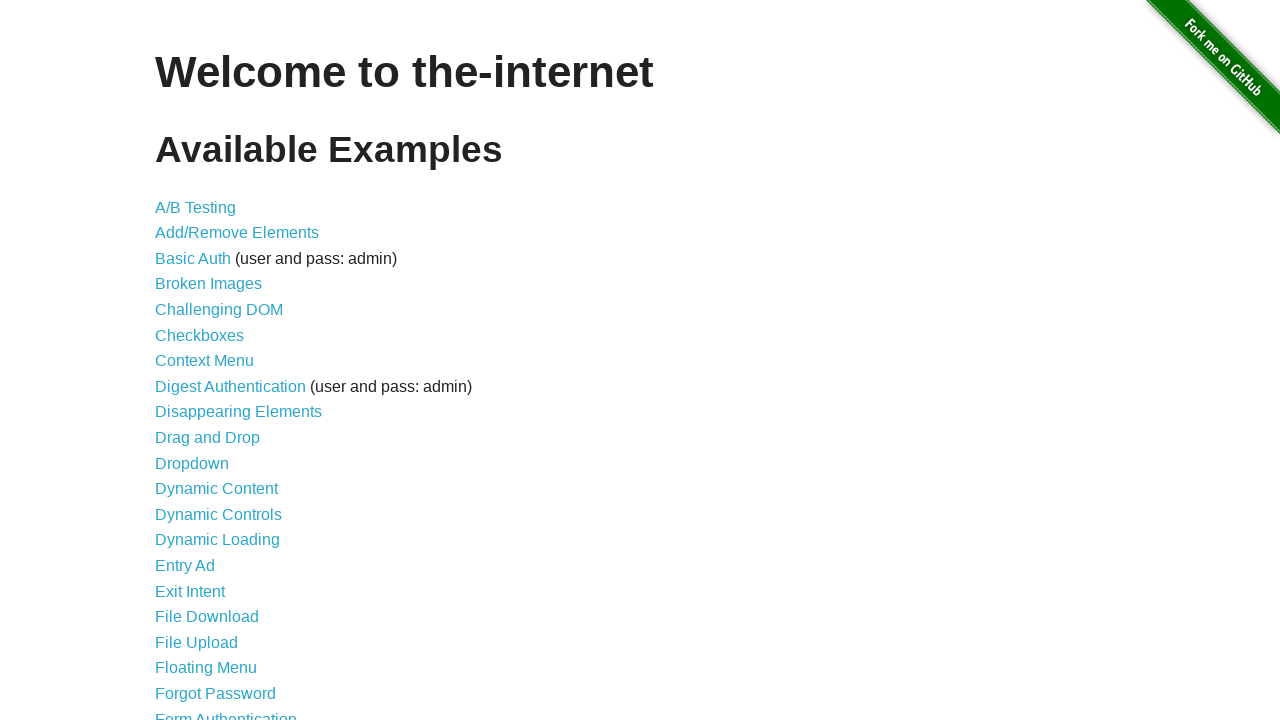

Clicked on Checkboxes link at (200, 335) on xpath=//a[normalize-space()='Checkboxes']
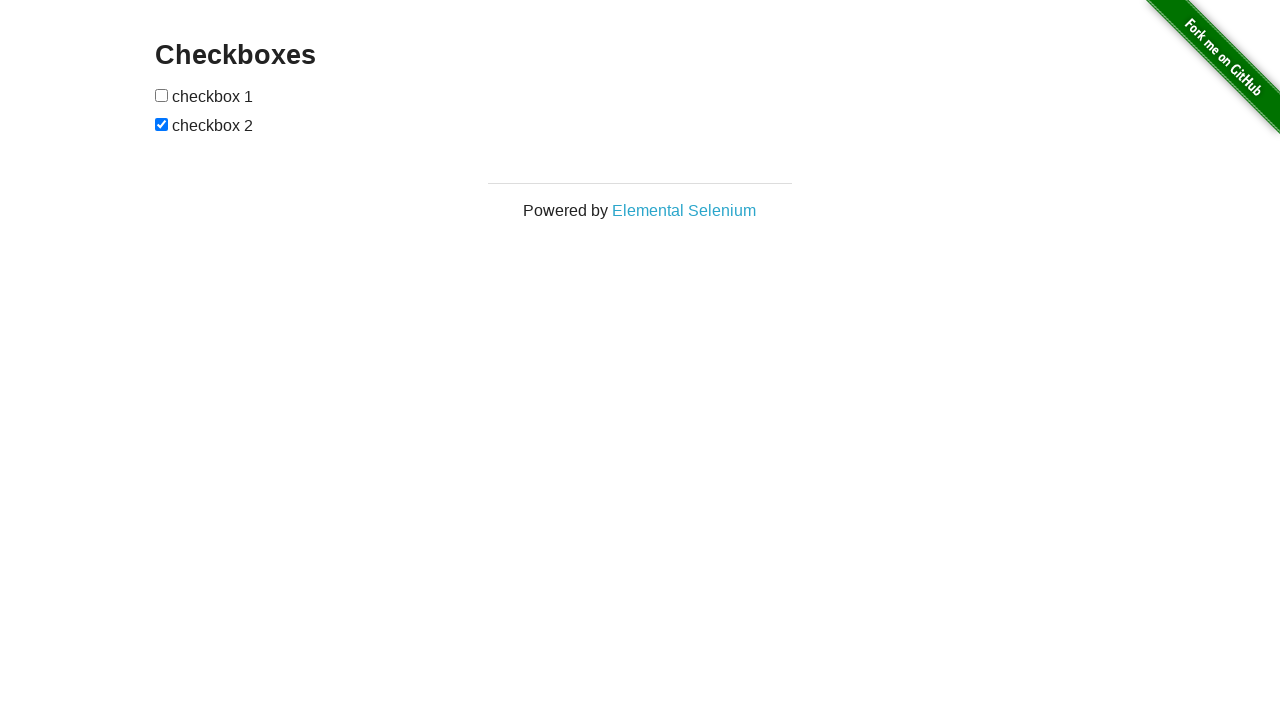

Waited for checkbox form to load
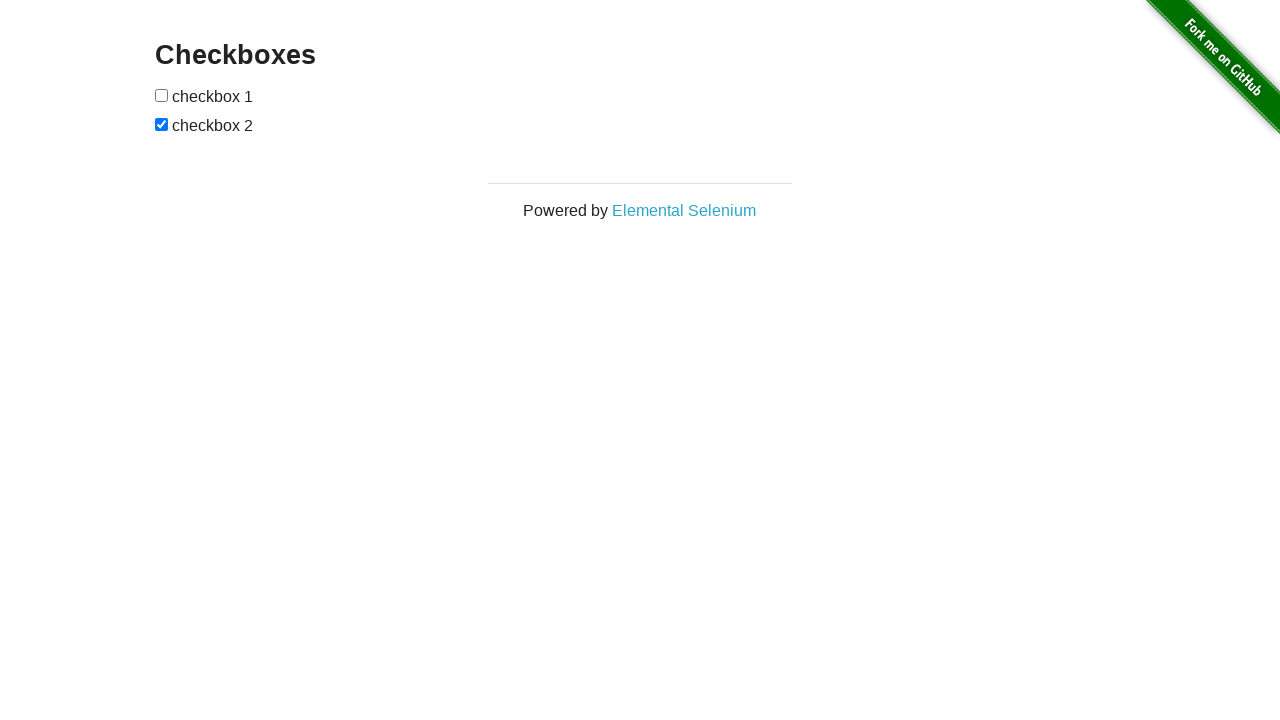

Retrieved form text content containing checkbox labels
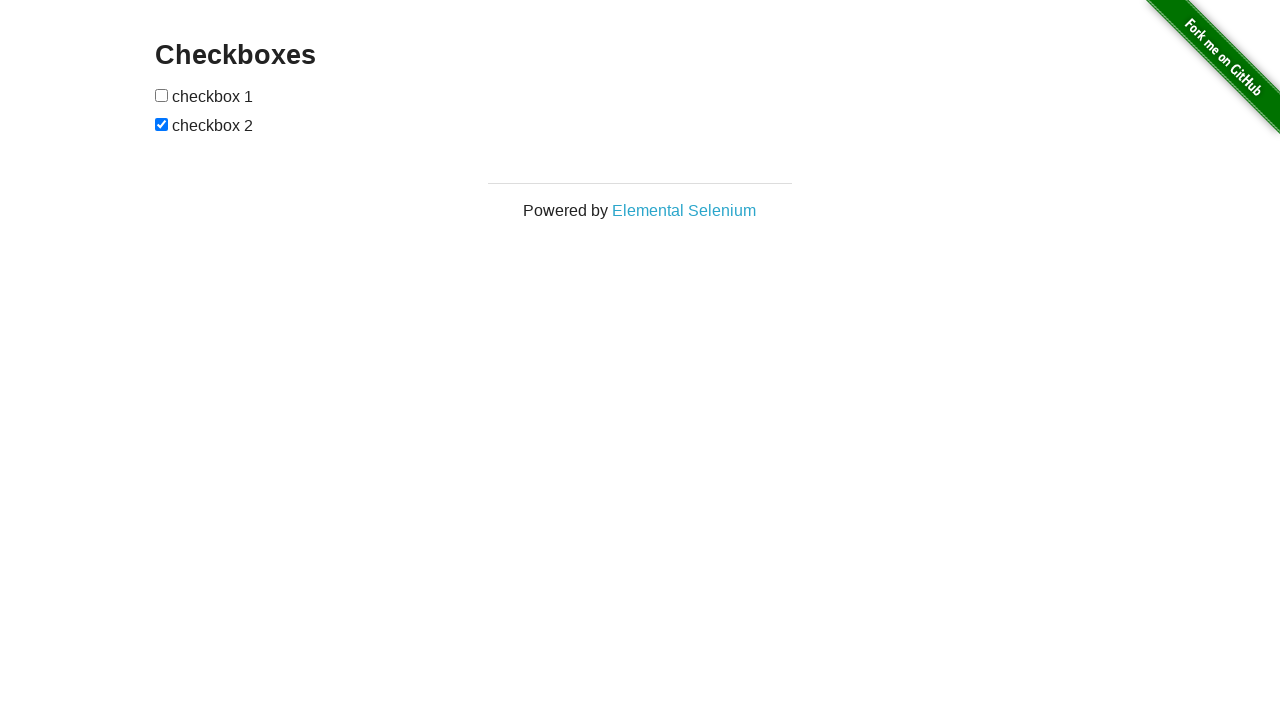

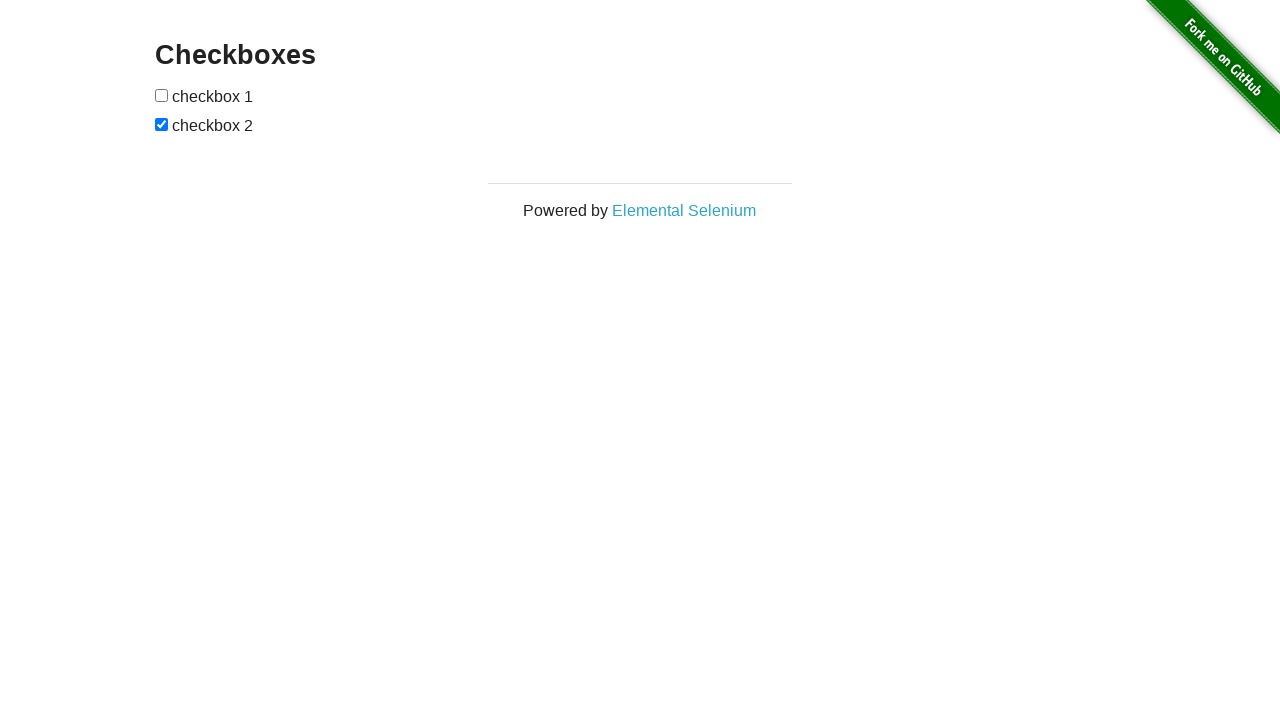